Navigates to CRM Pro homepage and clicks on the "Pricing" link in the navigation bar

Starting URL: https://classic.crmpro.com/index.html

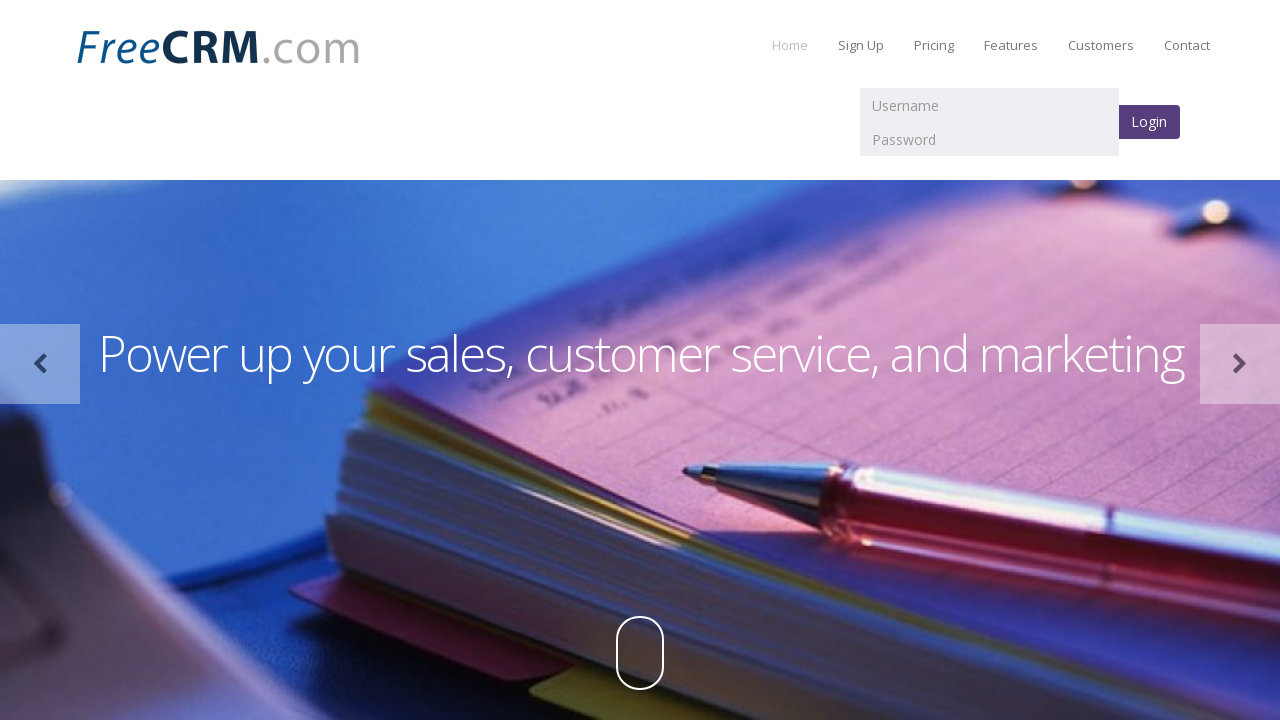

Navigated to CRM Pro homepage
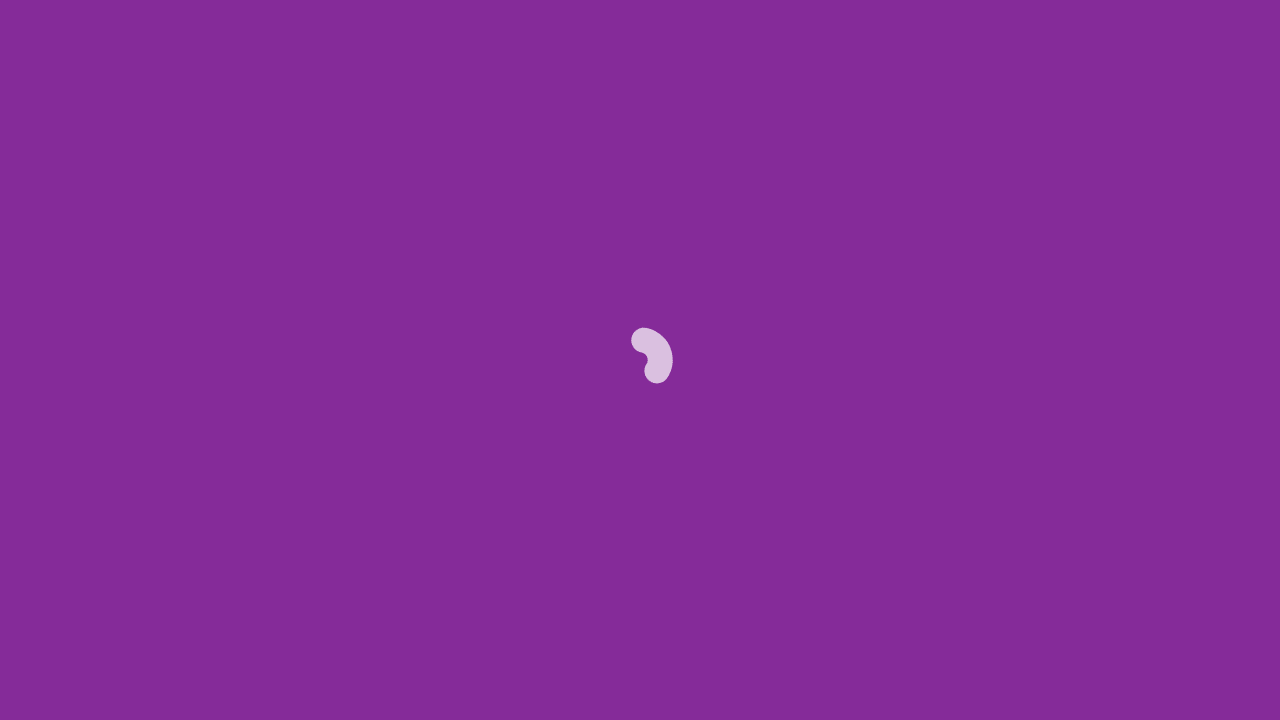

Navbar loaded and ready
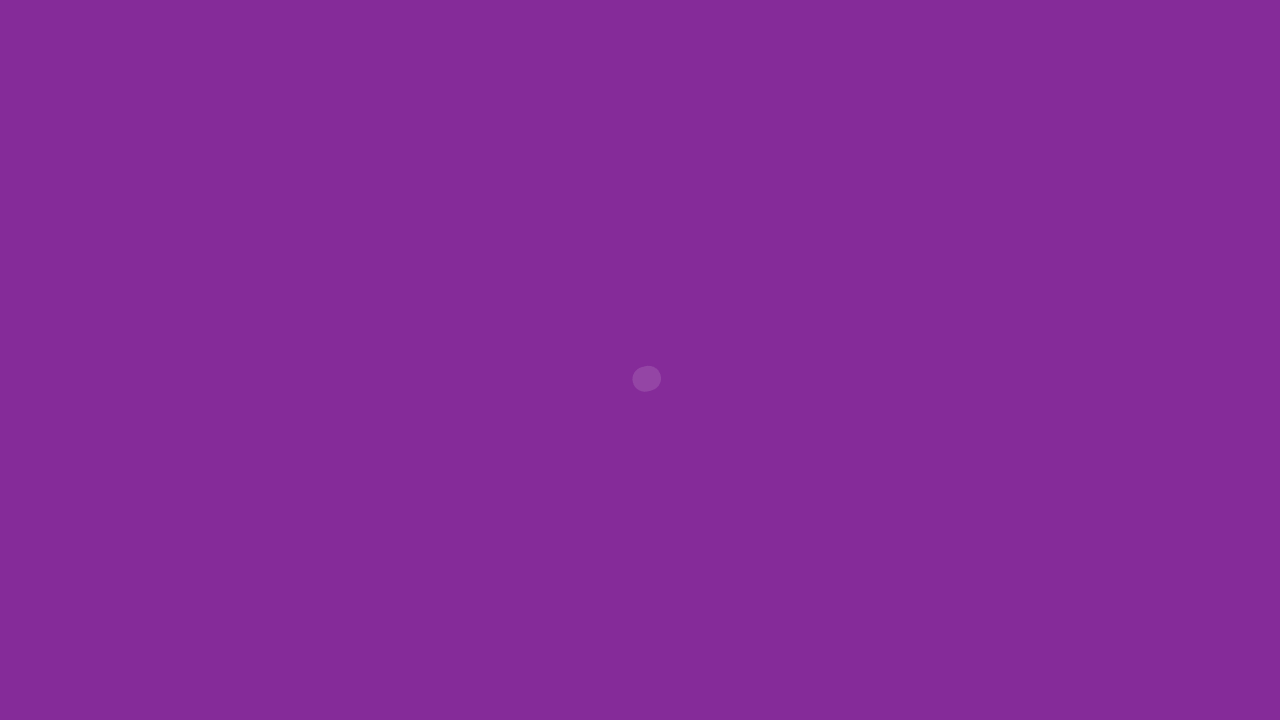

Clicked on the 'Pricing' link in the navigation bar at (934, 45) on xpath=//div[@id='navbar-collapse']//a[text()='Pricing']
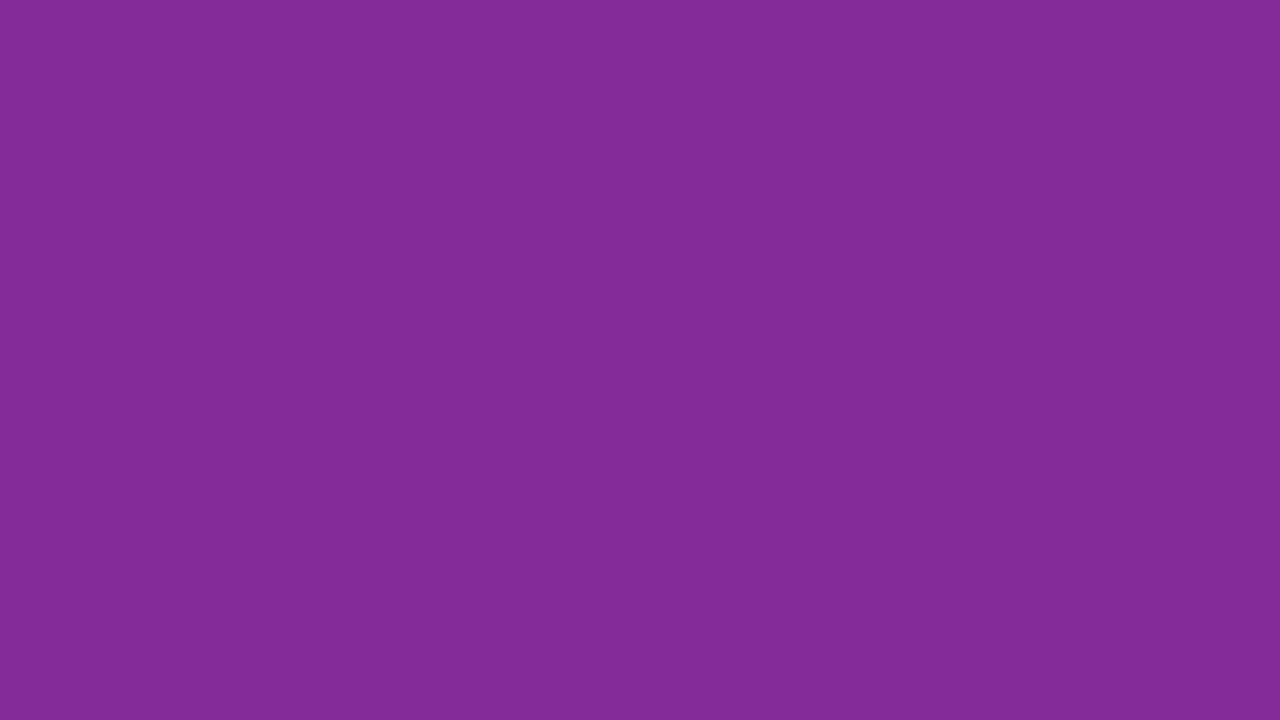

Navigation completed and page loaded
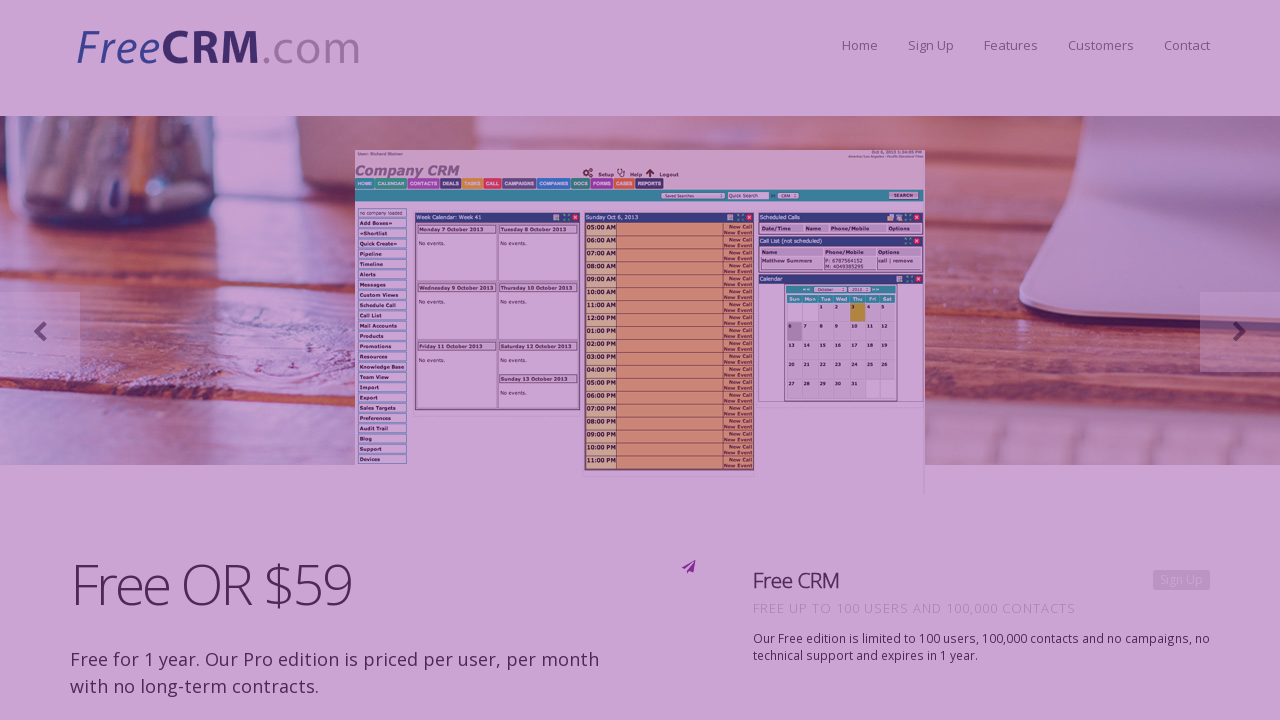

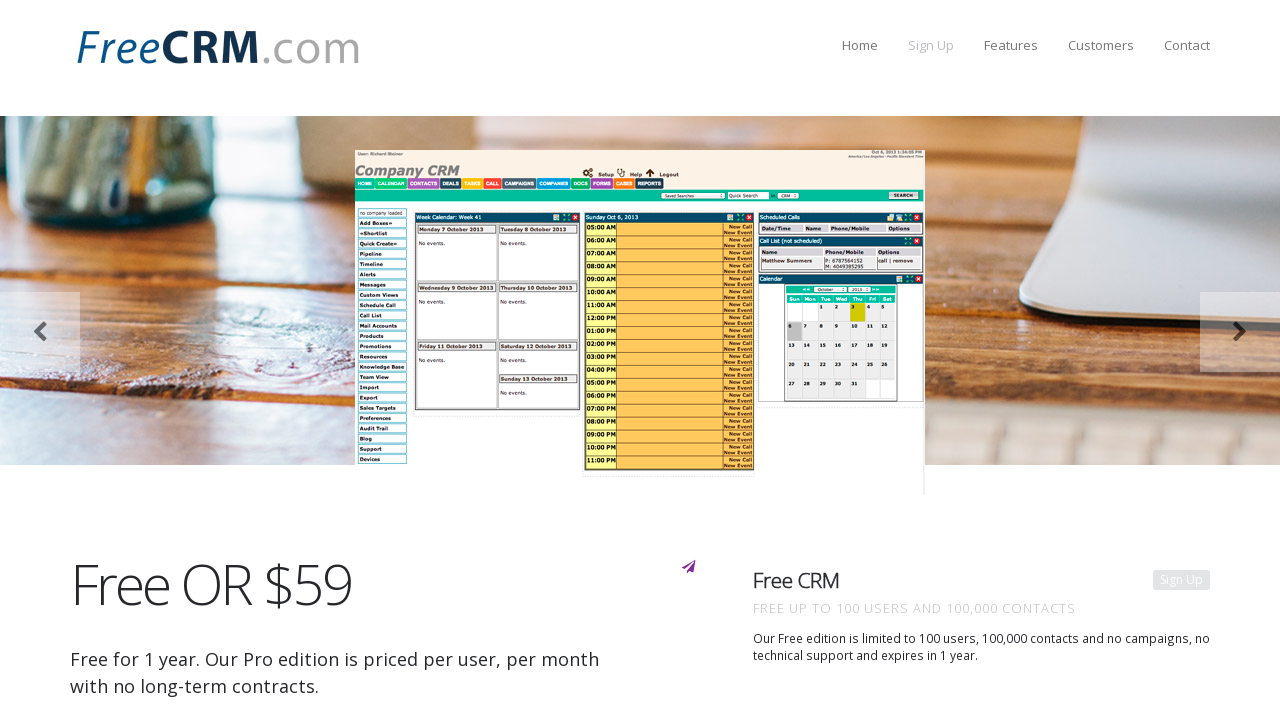